Tests different types of JavaScript alerts including simple alerts, confirm dialogs, and prompt dialogs with text input

Starting URL: http://demo.automationtesting.in/Alerts.html

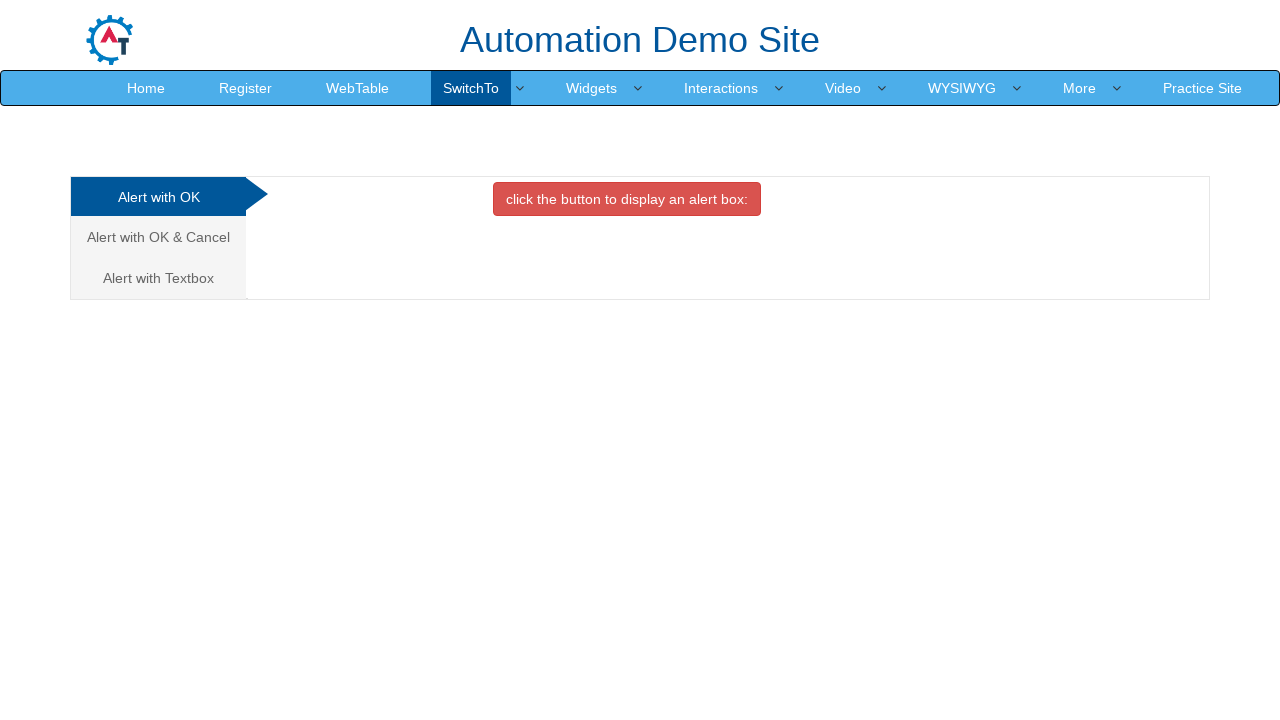

Clicked button to trigger simple alert at (627, 199) on button.btn.btn-danger
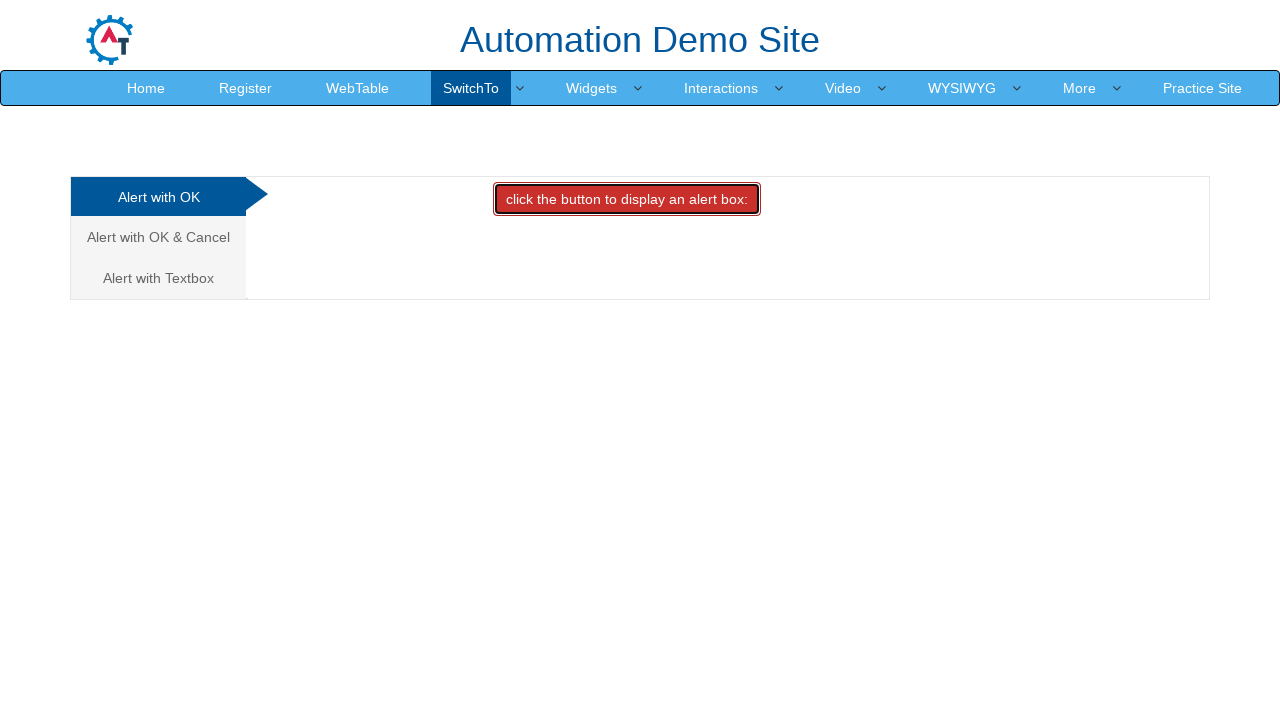

Set up dialog handler to accept simple alert
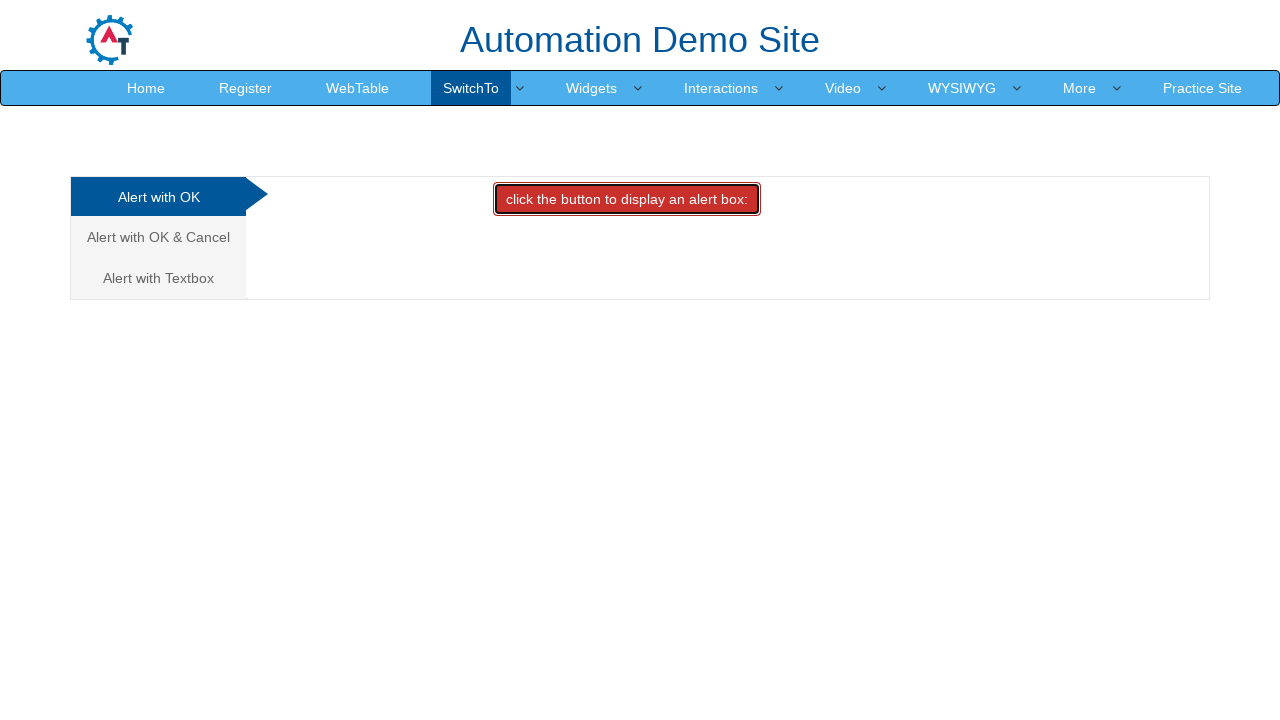

Navigated to Alert with OK & Cancel section at (158, 237) on text=Alert with OK & Cancel
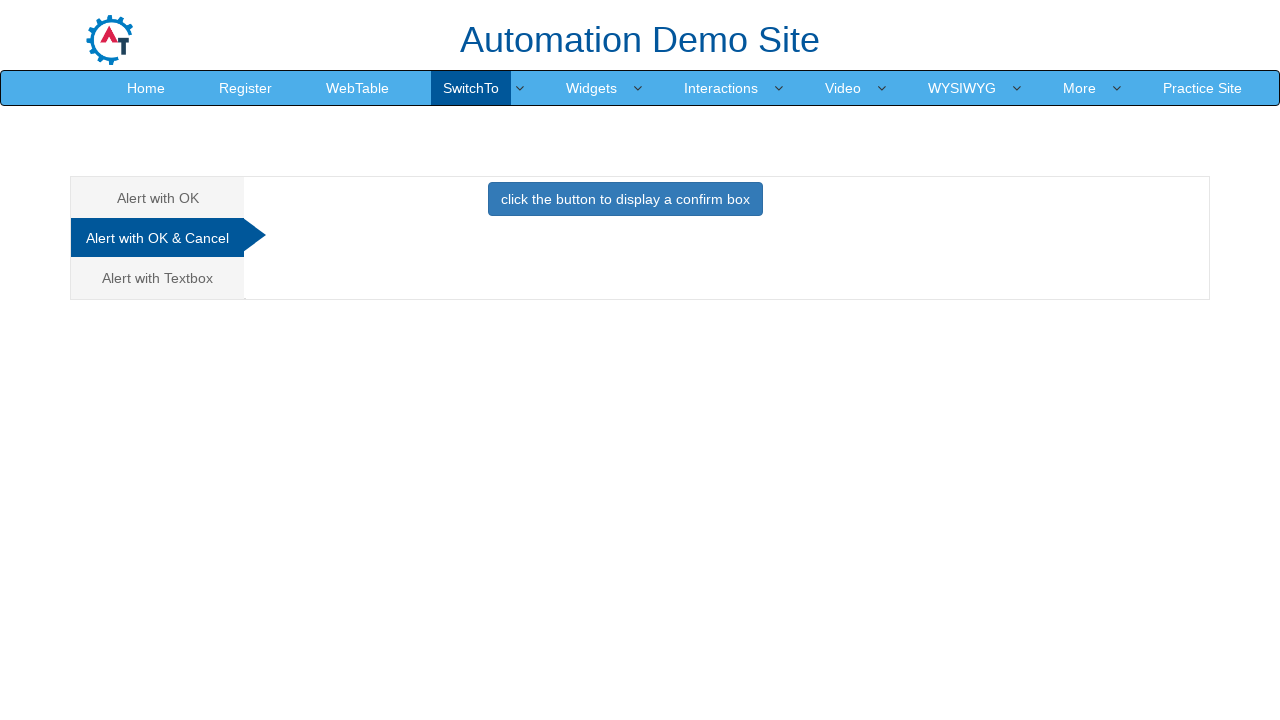

Clicked button to trigger confirm dialog at (625, 199) on button.btn.btn-primary
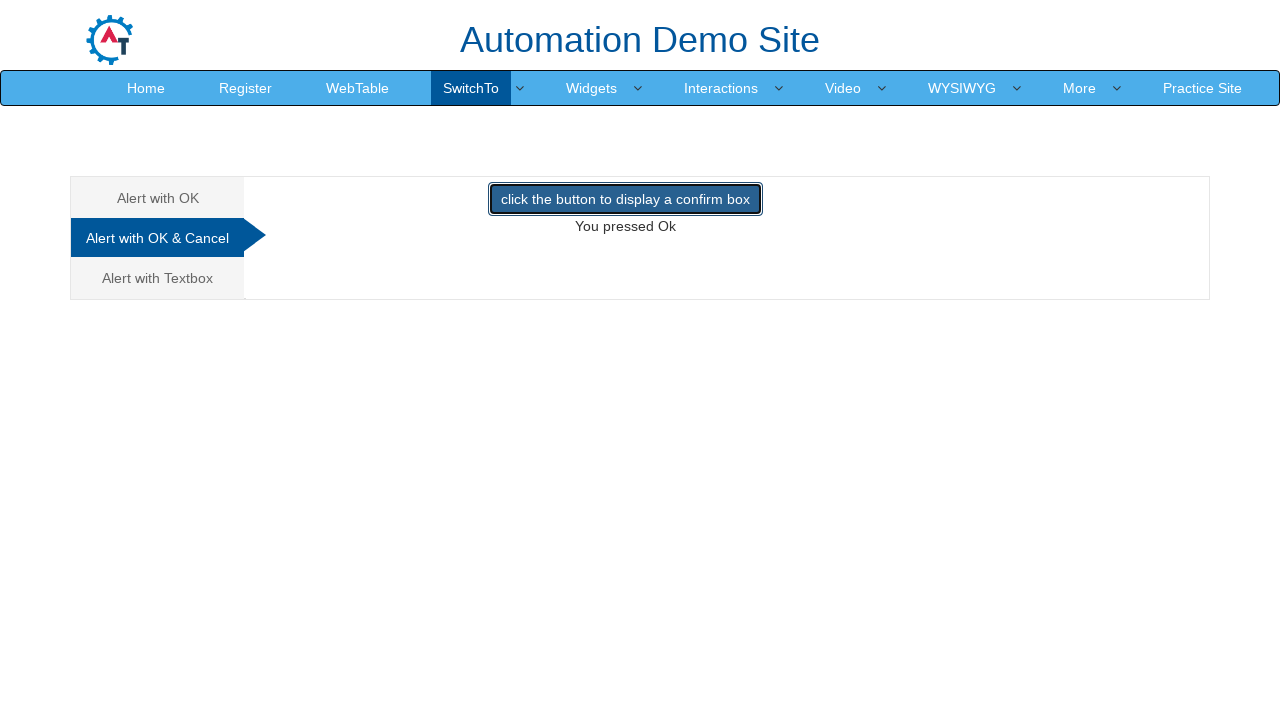

Set up dialog handler to dismiss confirm dialog
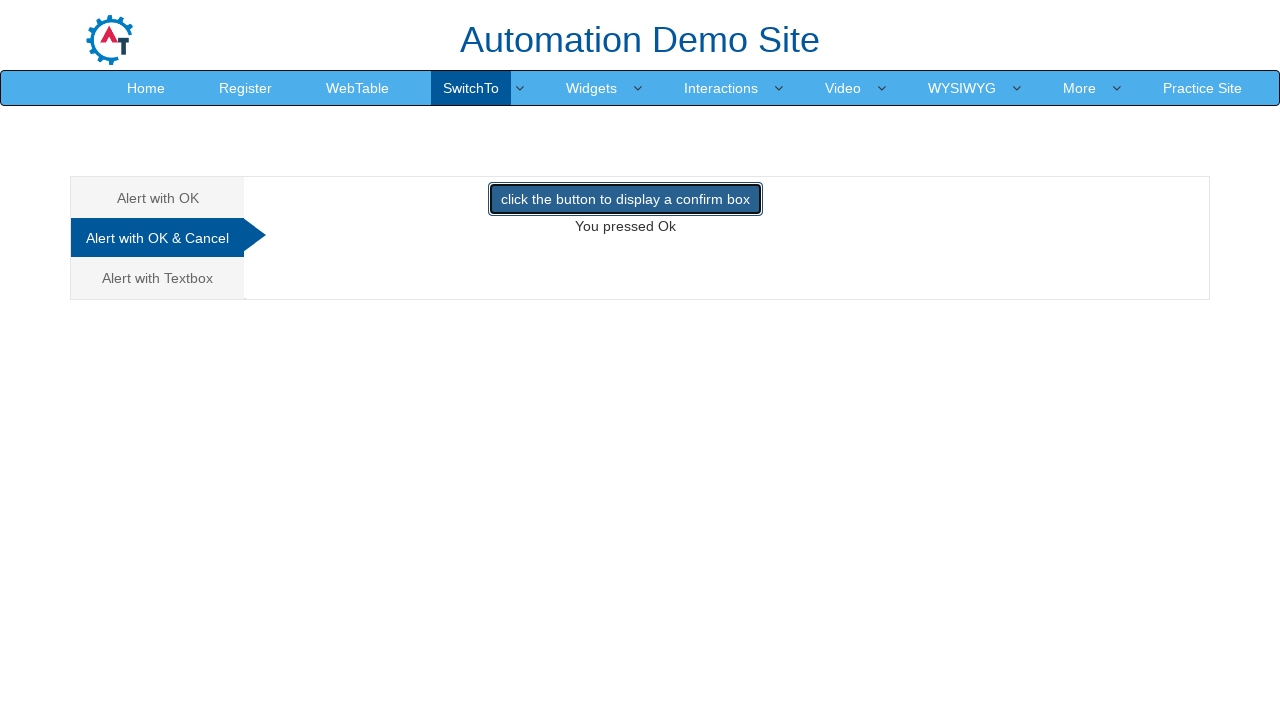

Navigated to Alert with Textbox section at (158, 278) on text=Alert with Textbox
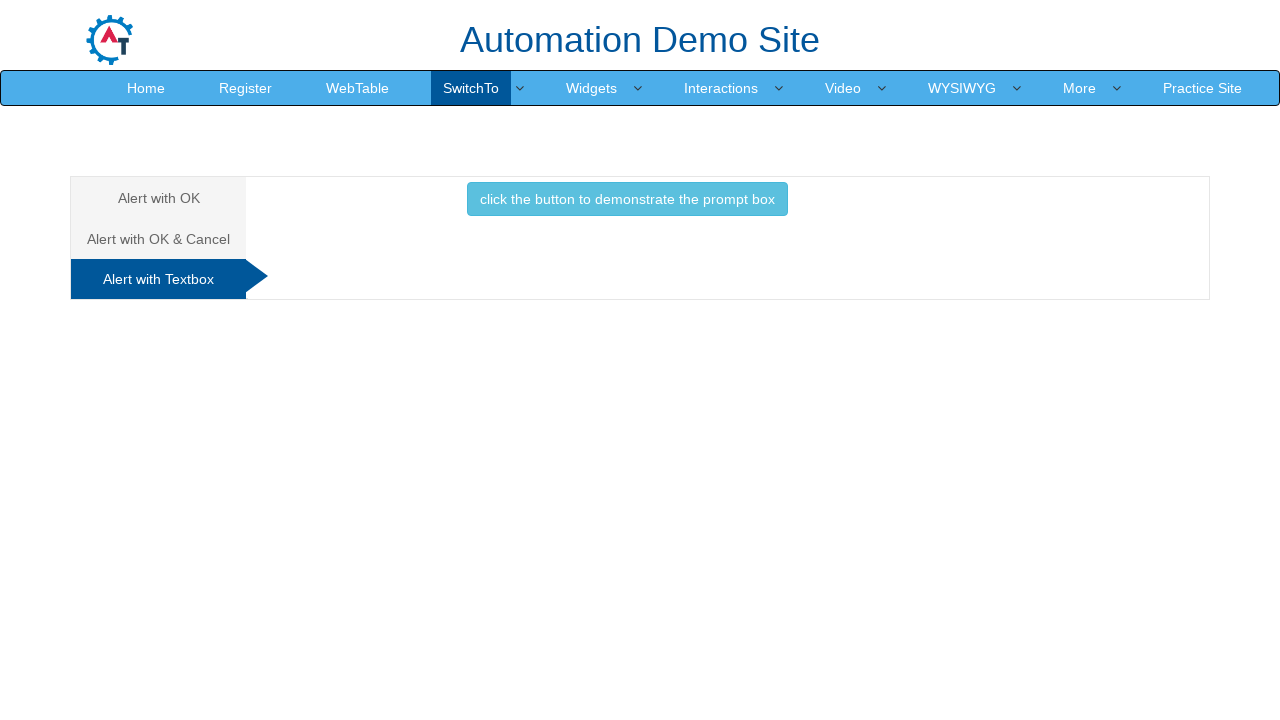

Clicked button to trigger prompt dialog at (627, 199) on button.btn.btn-info
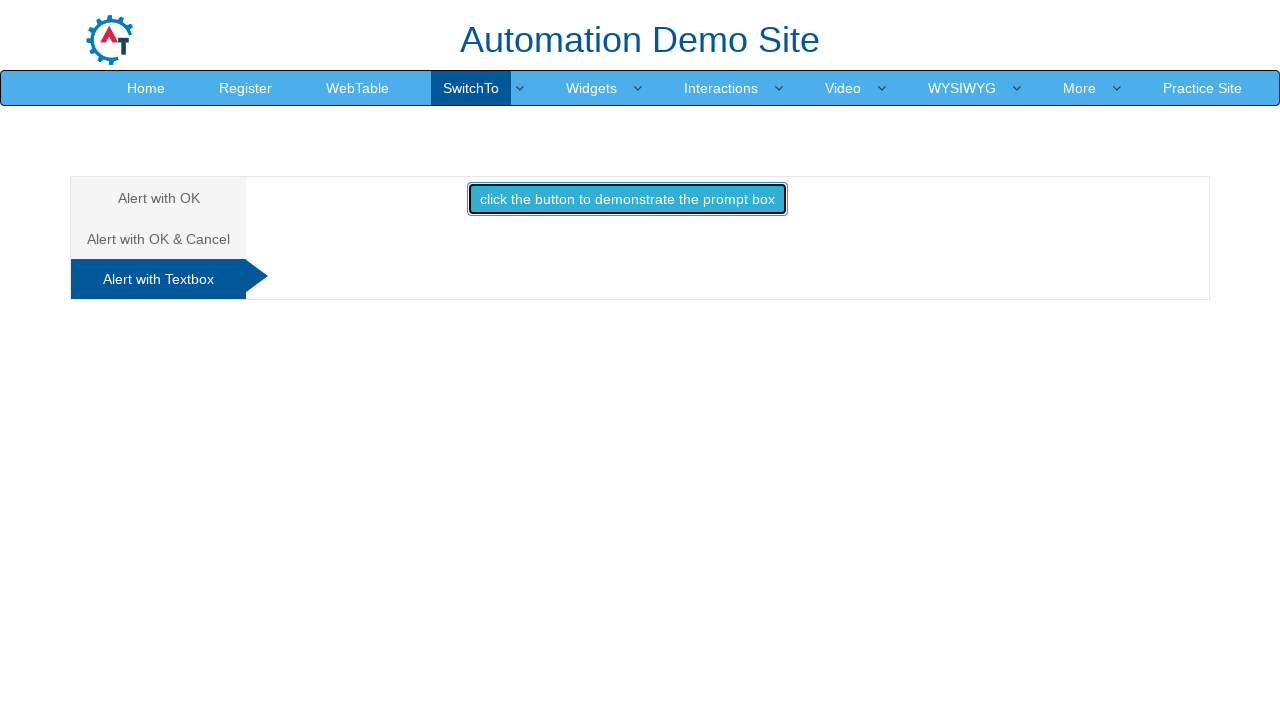

Set up dialog handler to accept prompt with text 'Welcome to Automation'
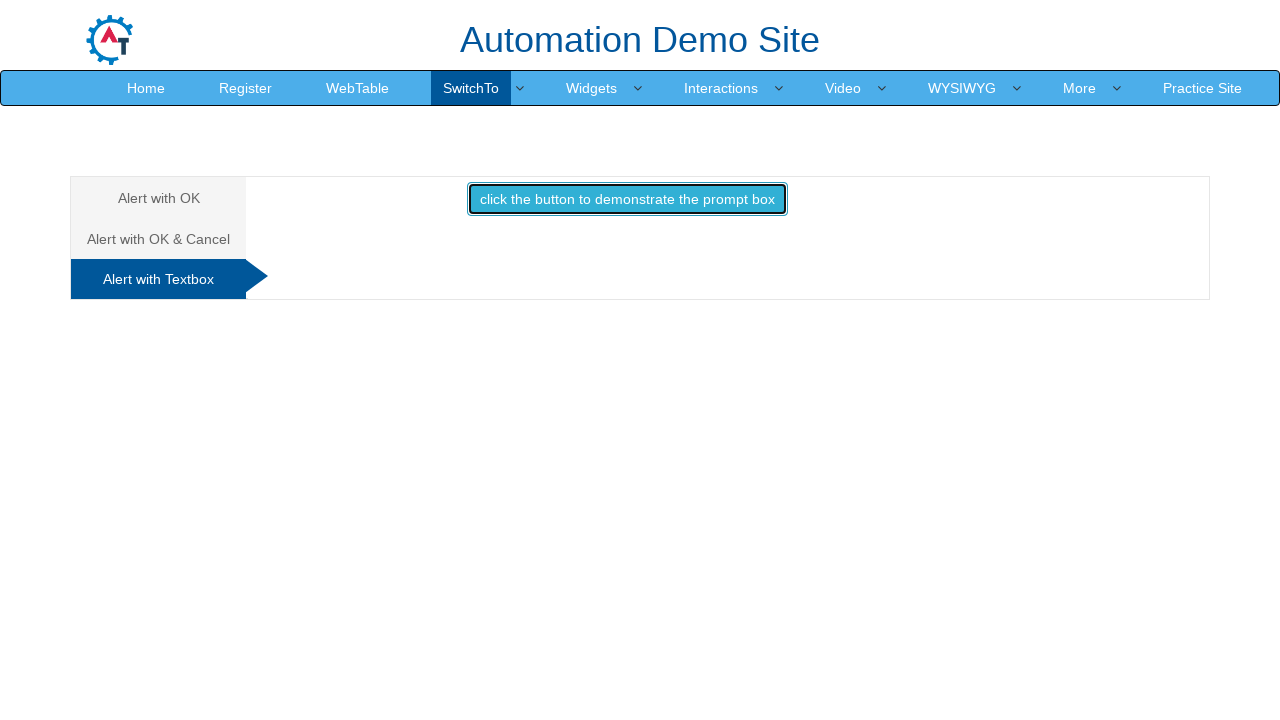

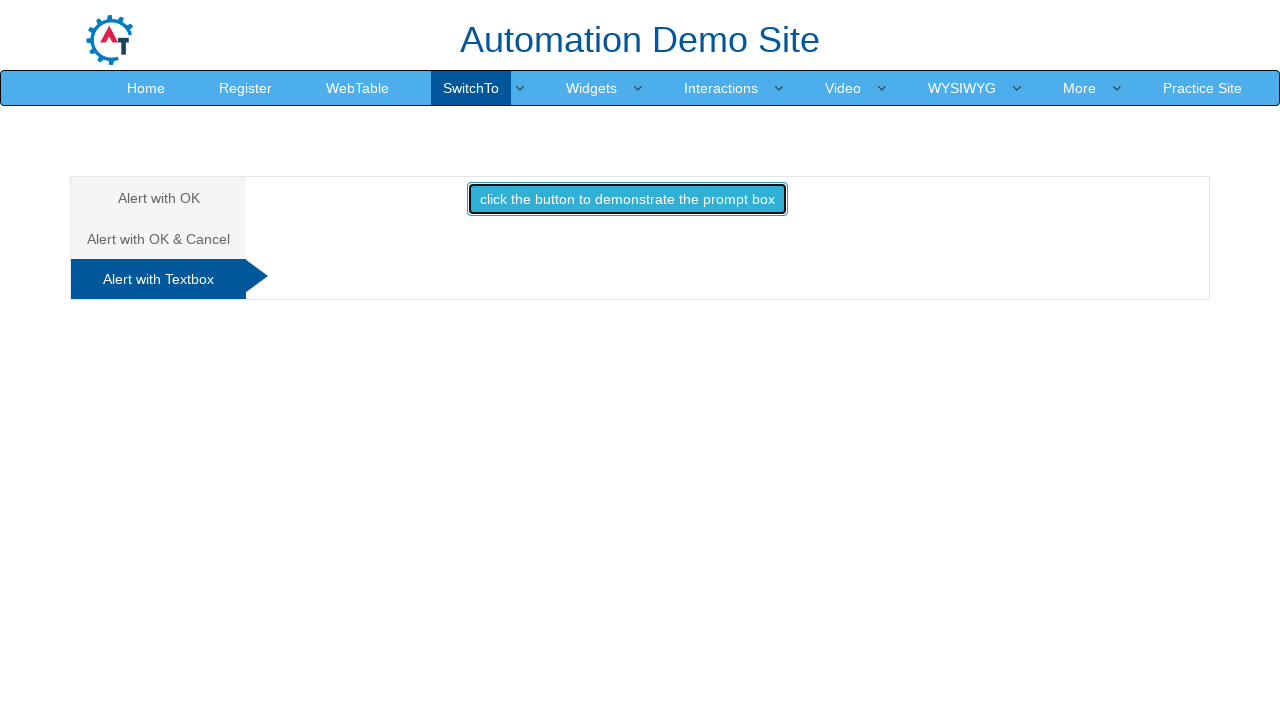